Tests the registration form on BlazeDemo by filling in name, company, email, and password fields

Starting URL: https://blazedemo.com/register

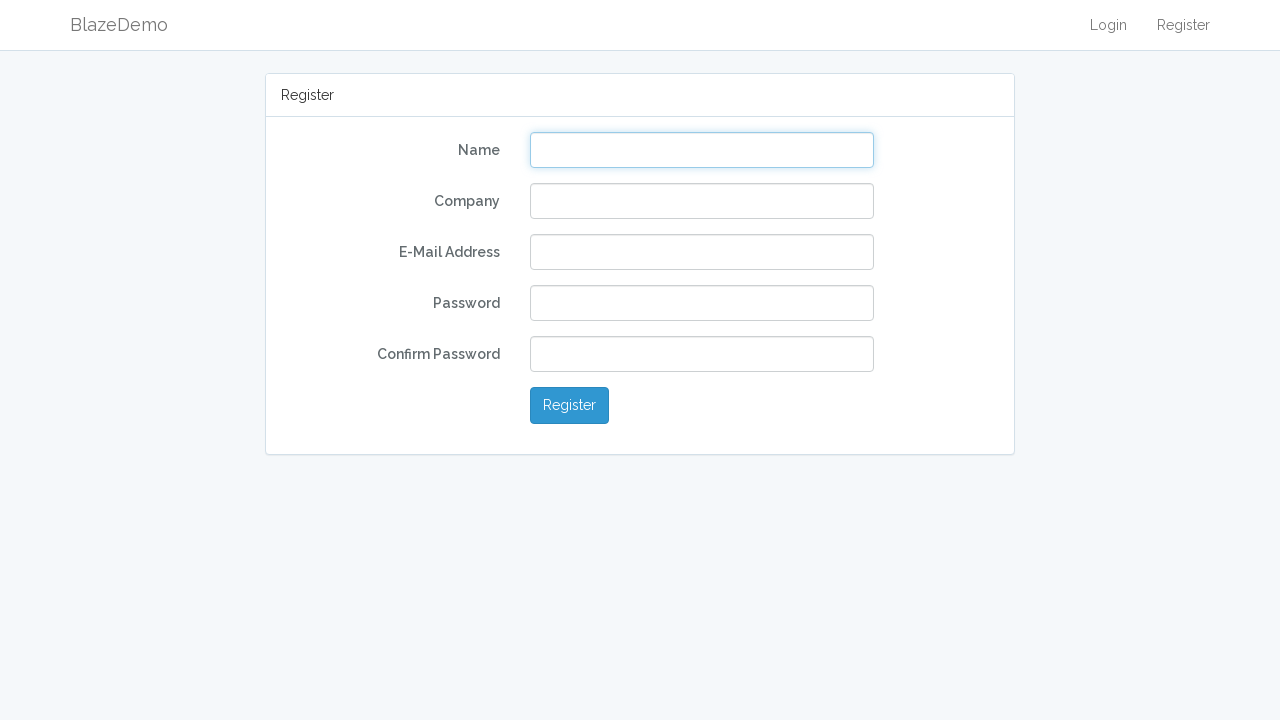

Filled name field with 'akshay' on input[name='name']
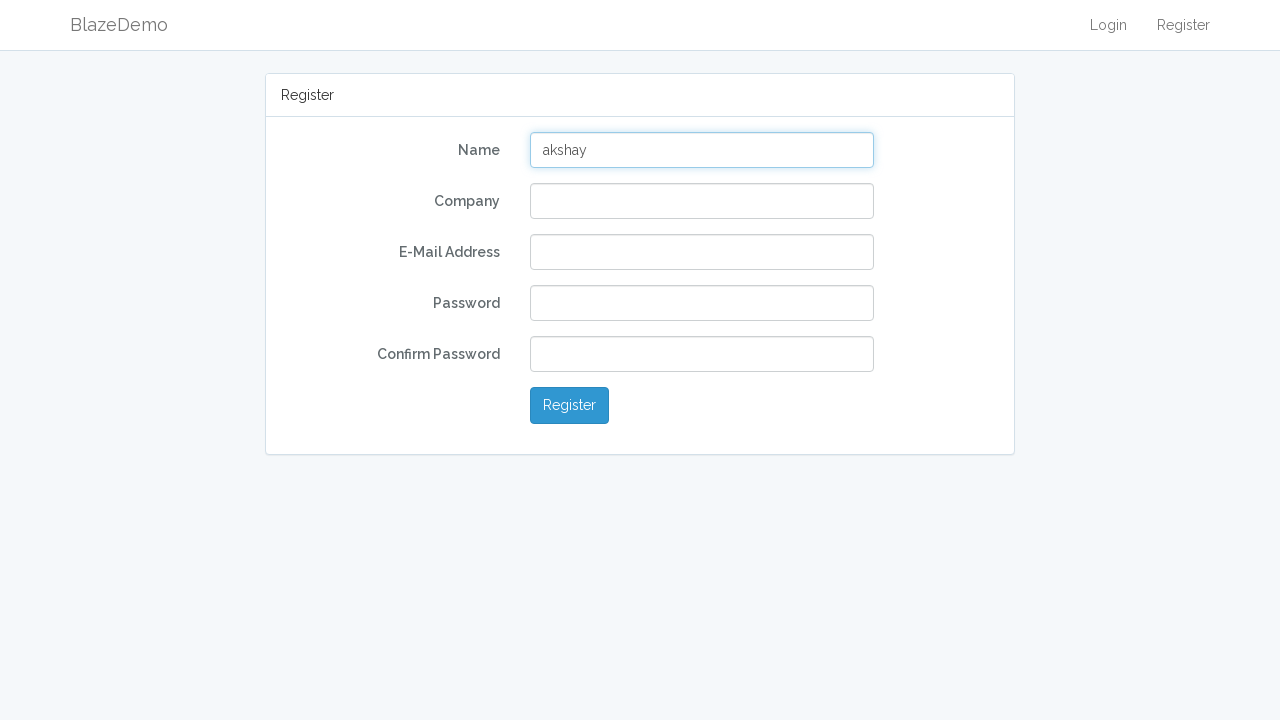

Filled company field with 'blazedemo' on input[name='company']
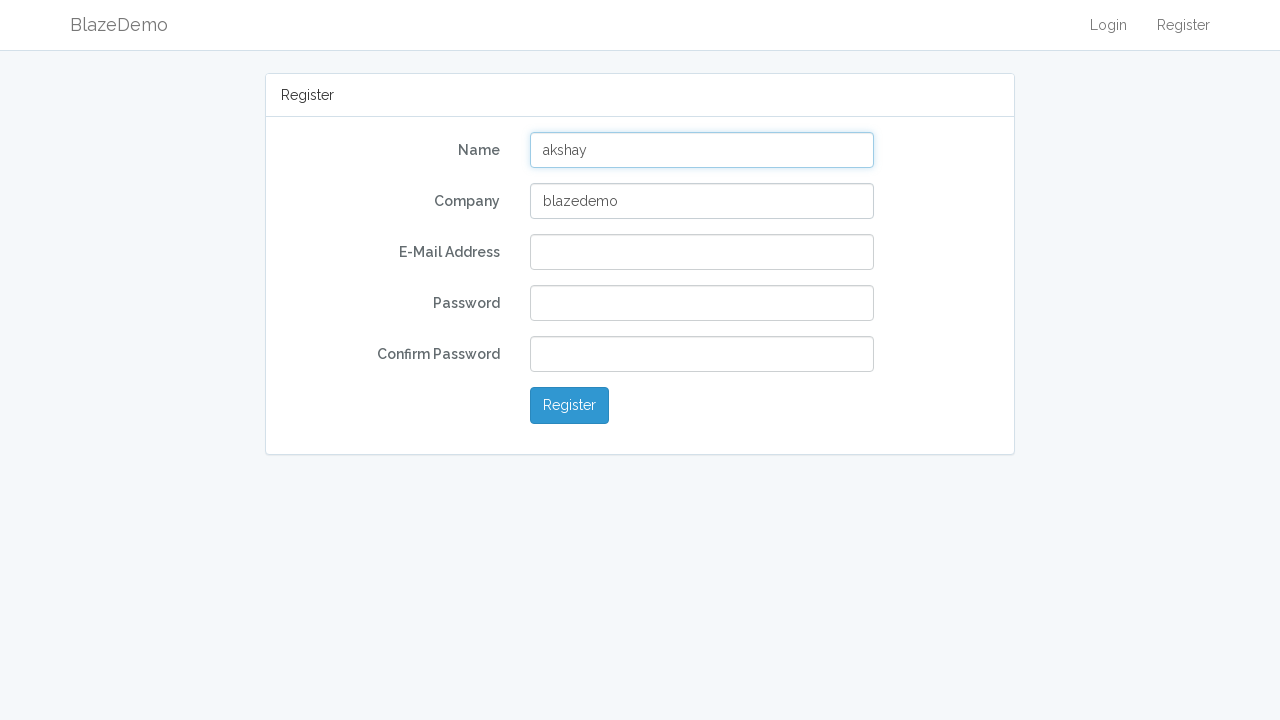

Filled email field with 'testuser847@example.com' on input[name='email']
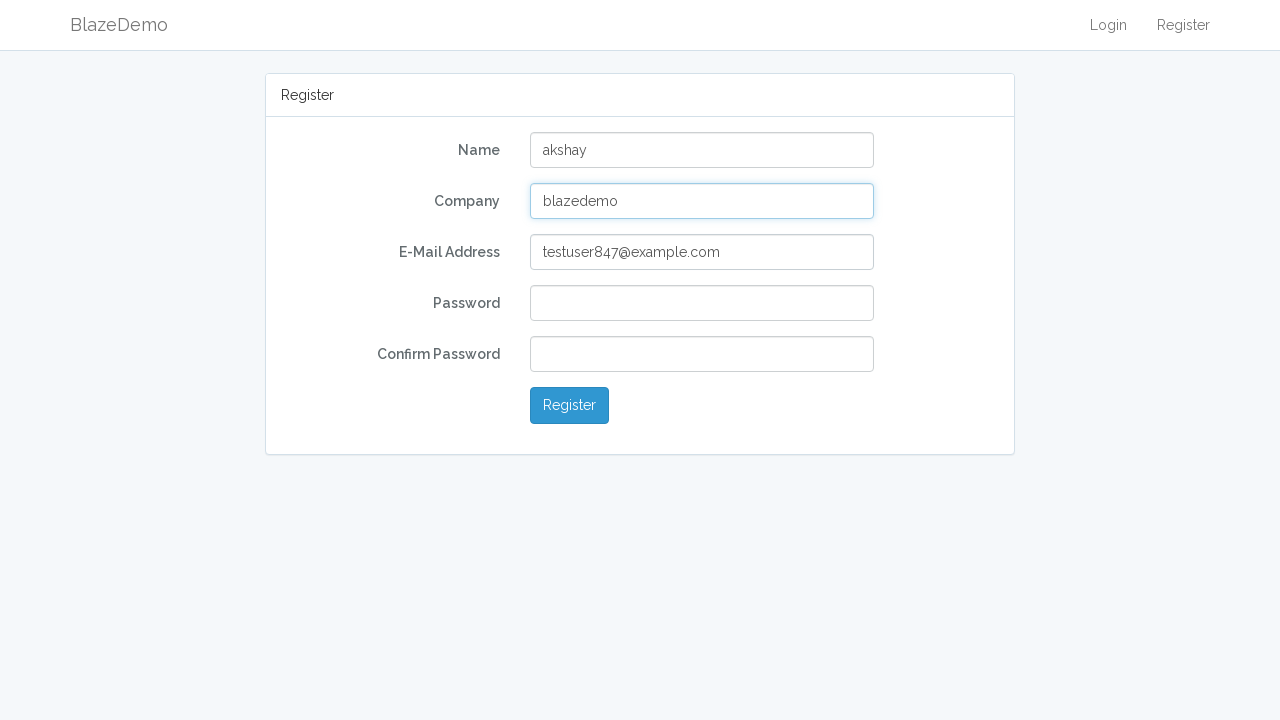

Filled password field with 'TestPass5678' on input[name='password']
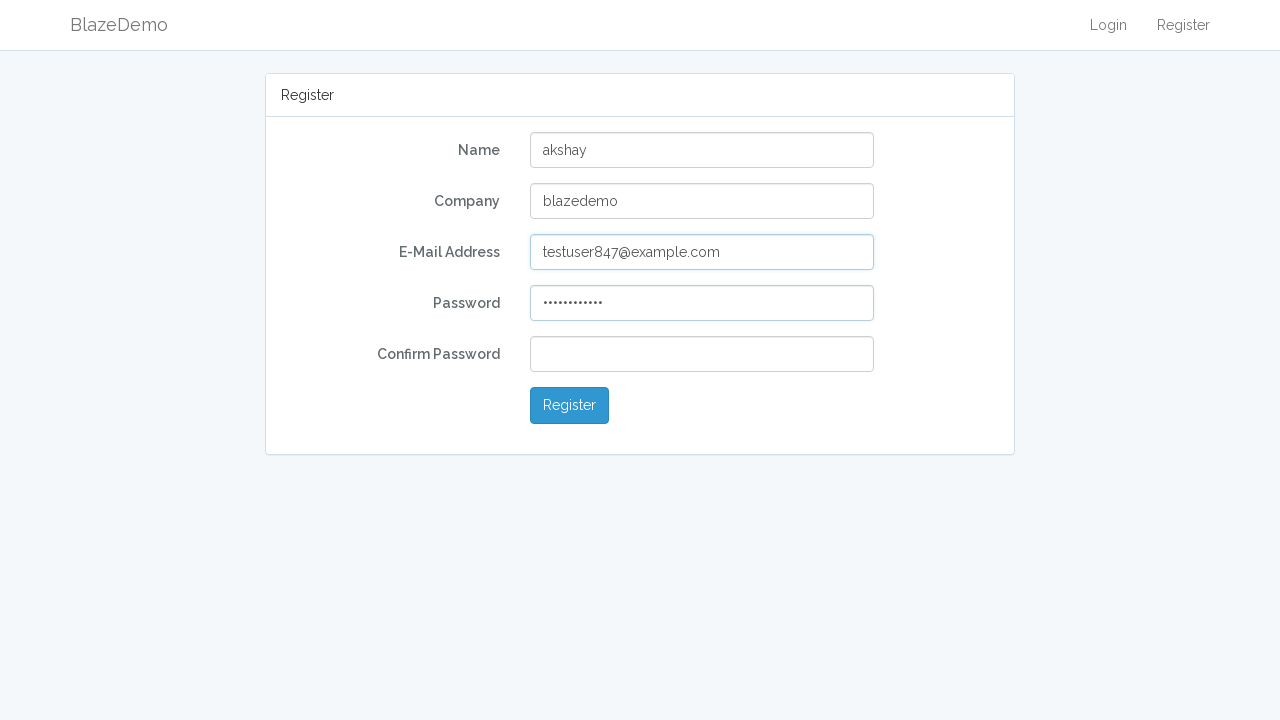

Filled password confirmation field with 'TestPass5678' on input[name='password_confirmation']
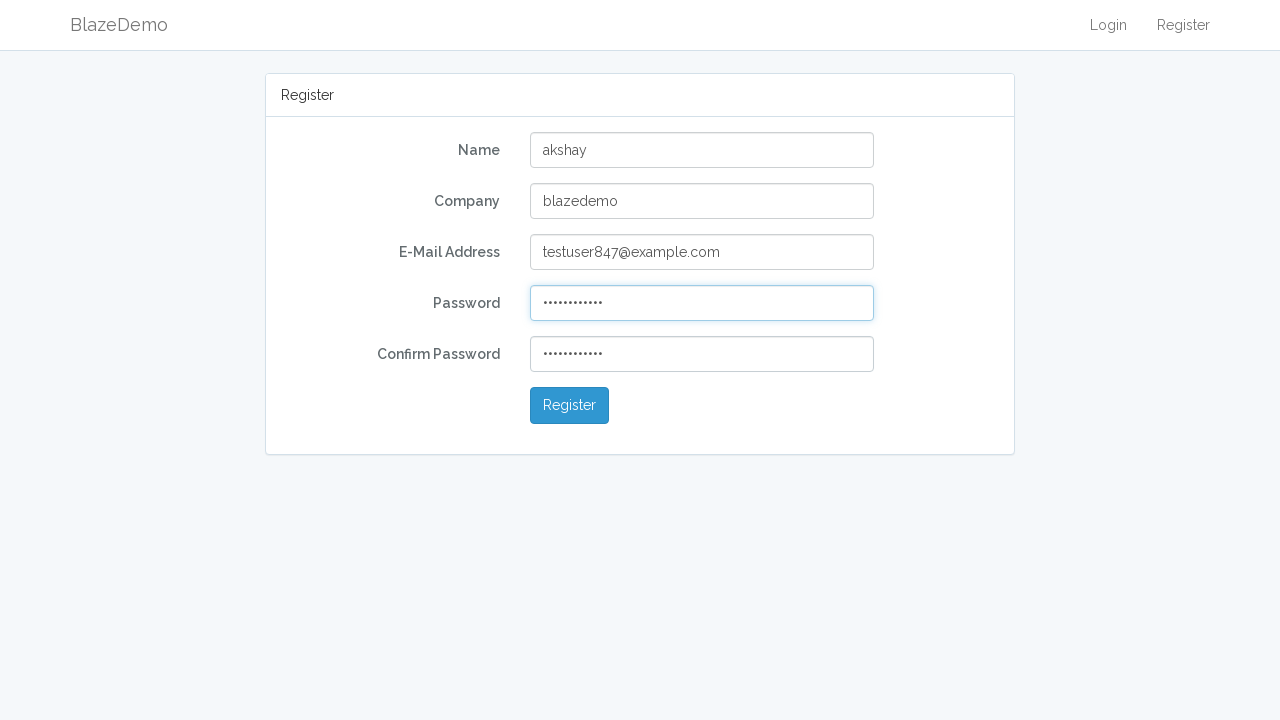

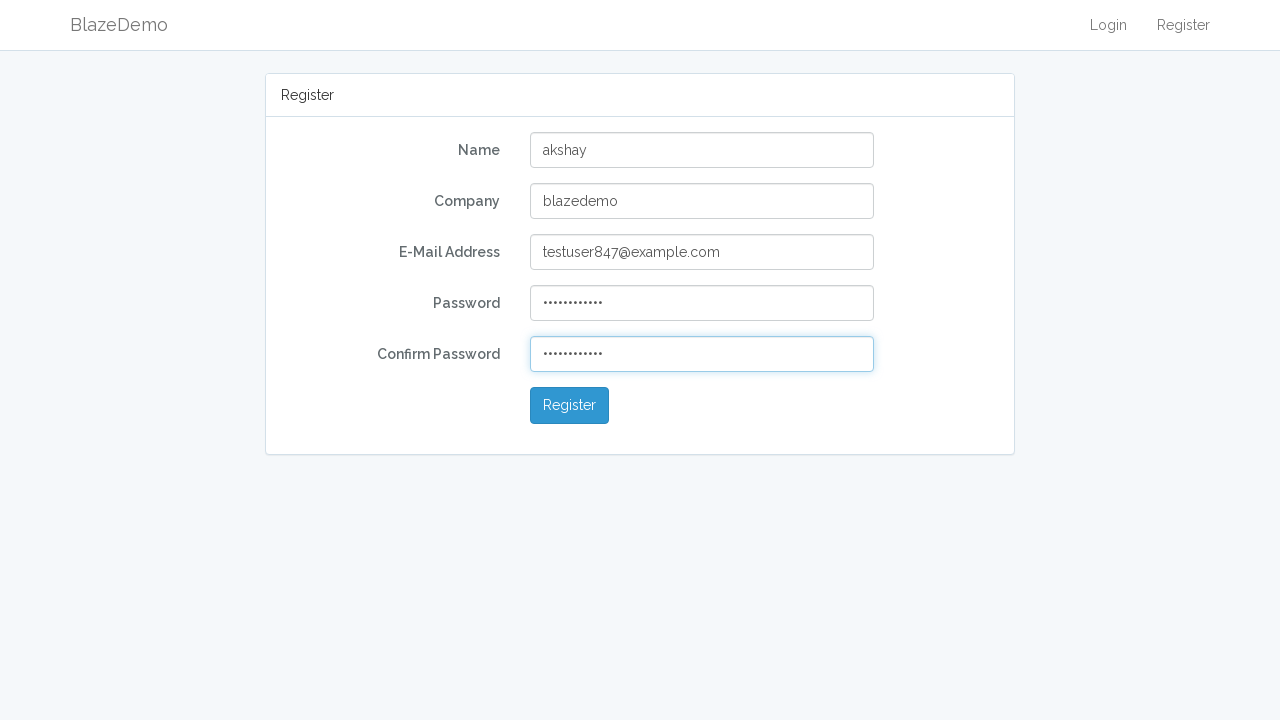